Tests cookie functionality by adding a new cookie to the browser context, verifying it was added correctly, and then clicking a refresh cookies button on the page.

Starting URL: https://bonigarcia.dev/selenium-webdriver-java/cookies.html

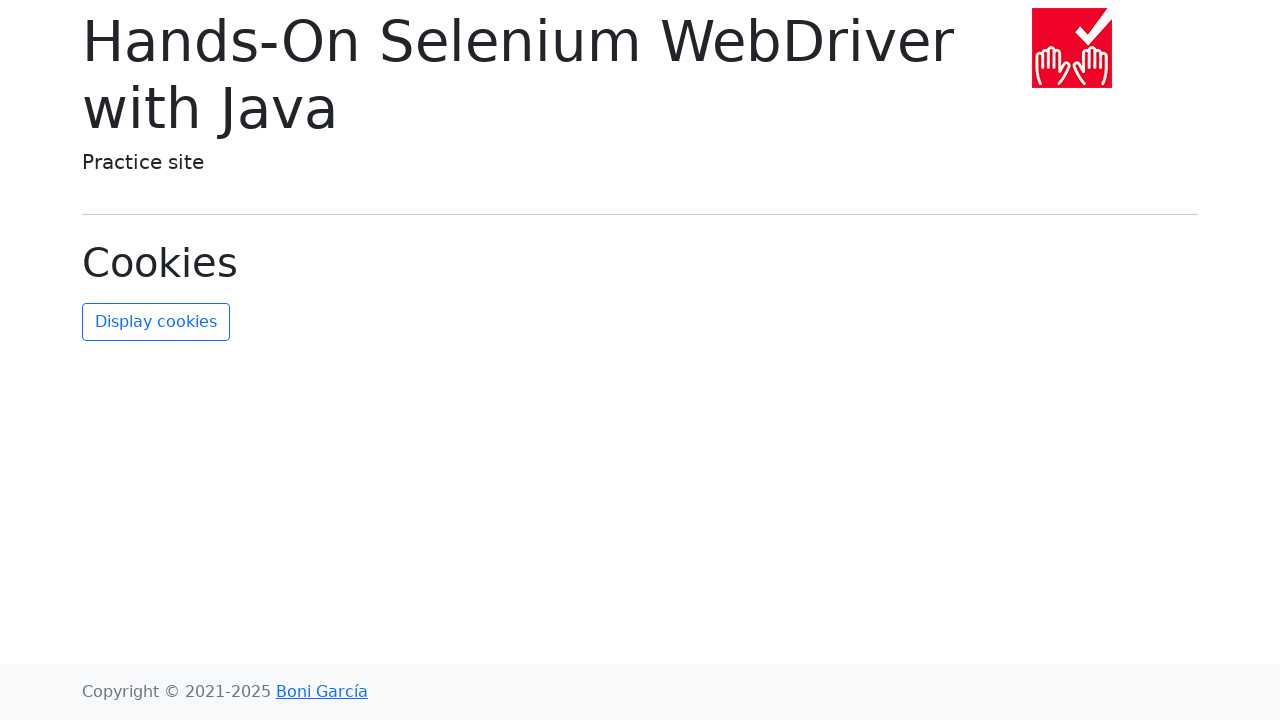

Added new cookie 'new-cookie-key' with value 'new-cookie-value' to browser context
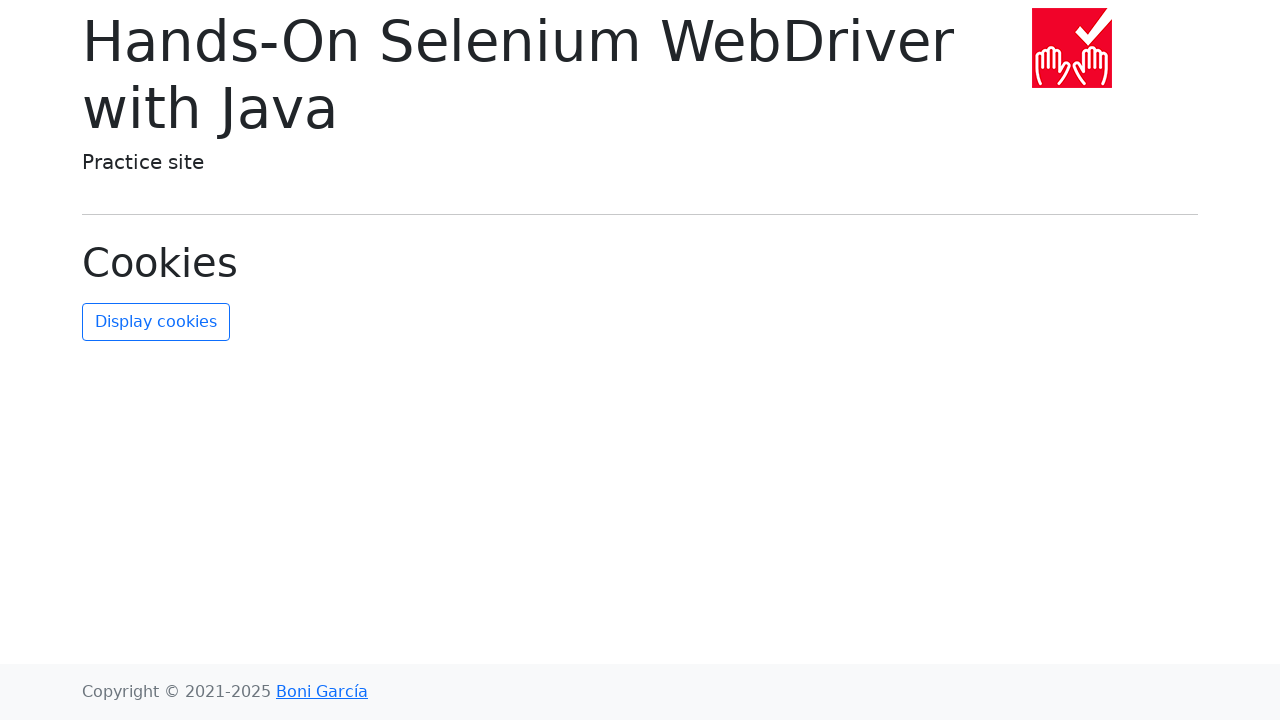

Retrieved all cookies from context
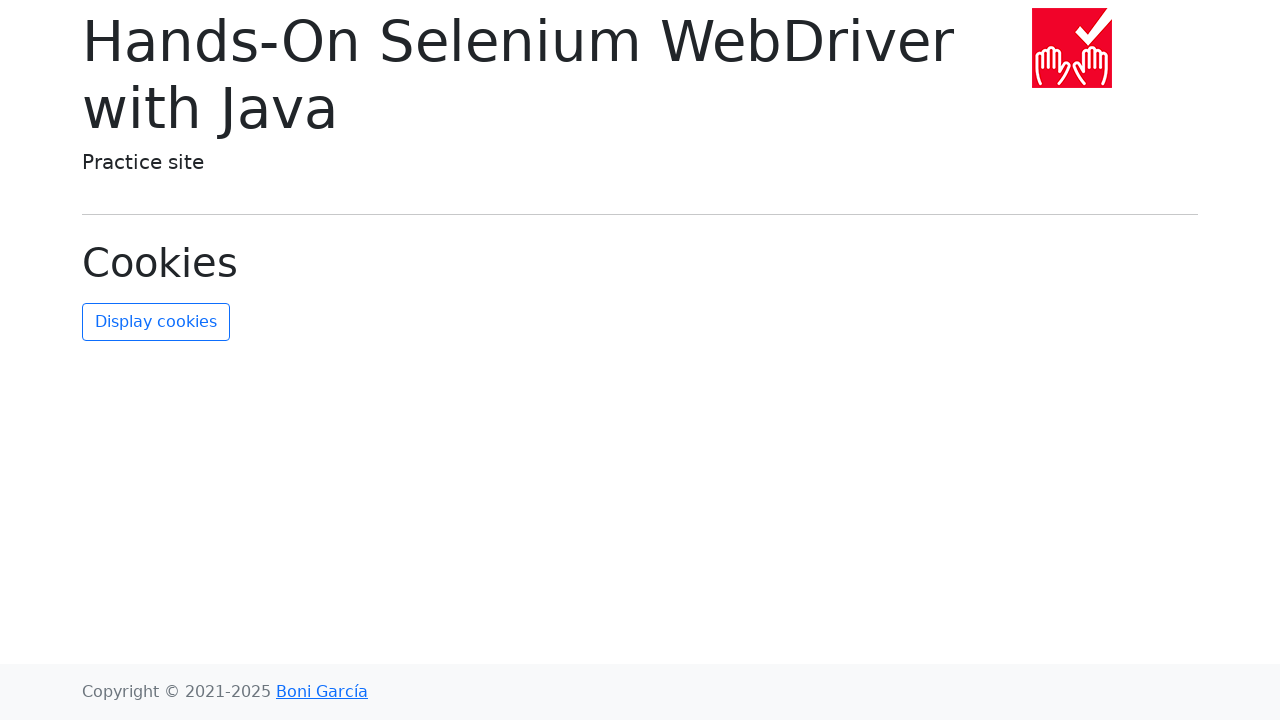

Located the new cookie in the retrieved cookies list
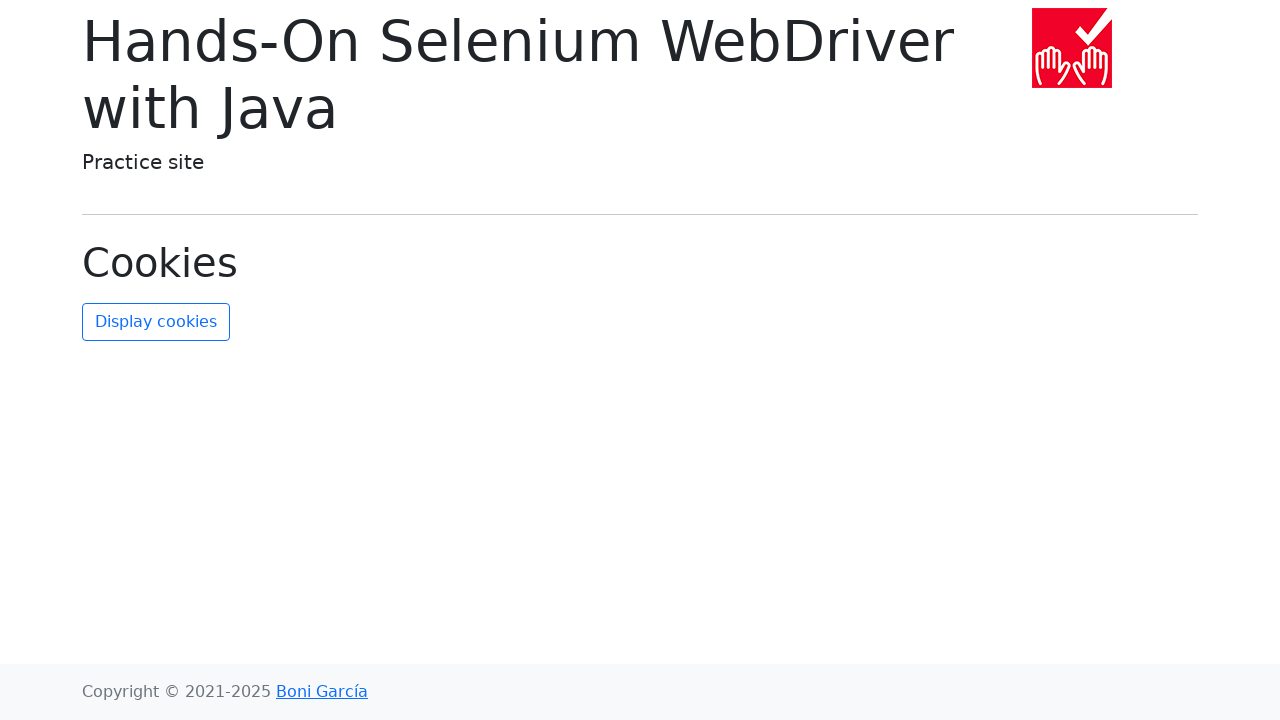

Verified that the new cookie exists in the context
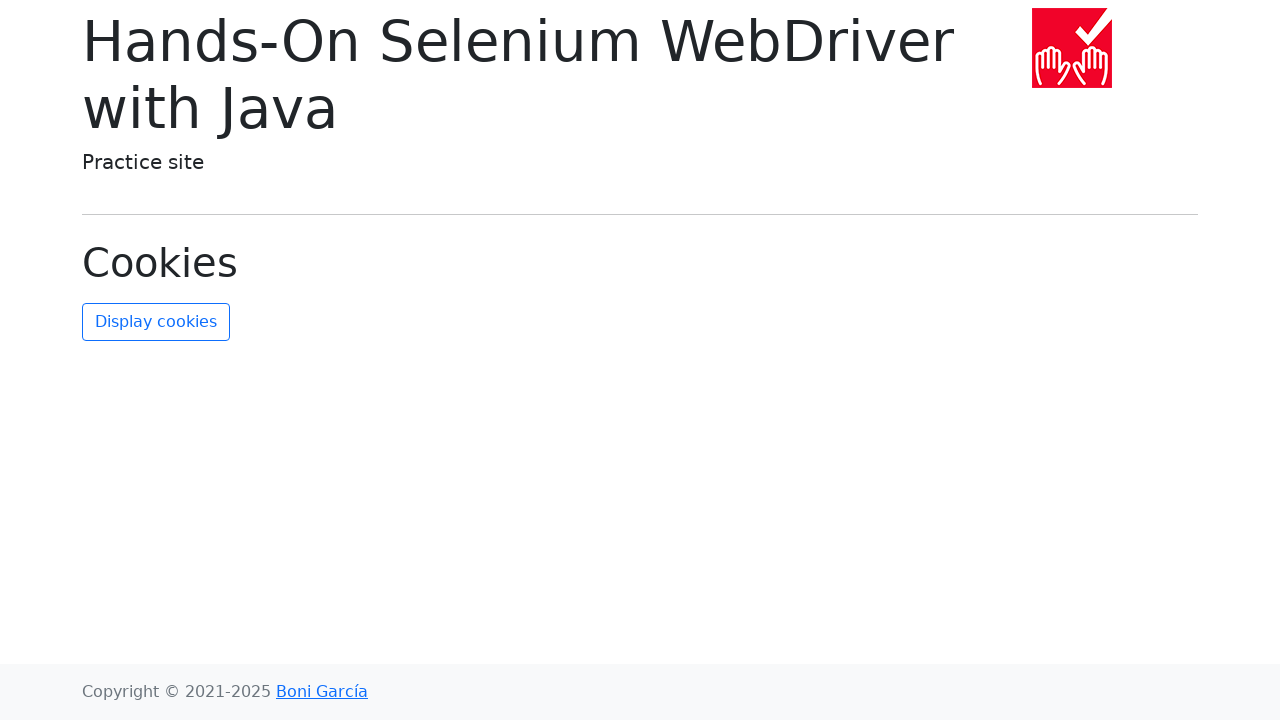

Verified that the cookie value matches the expected value 'new-cookie-value'
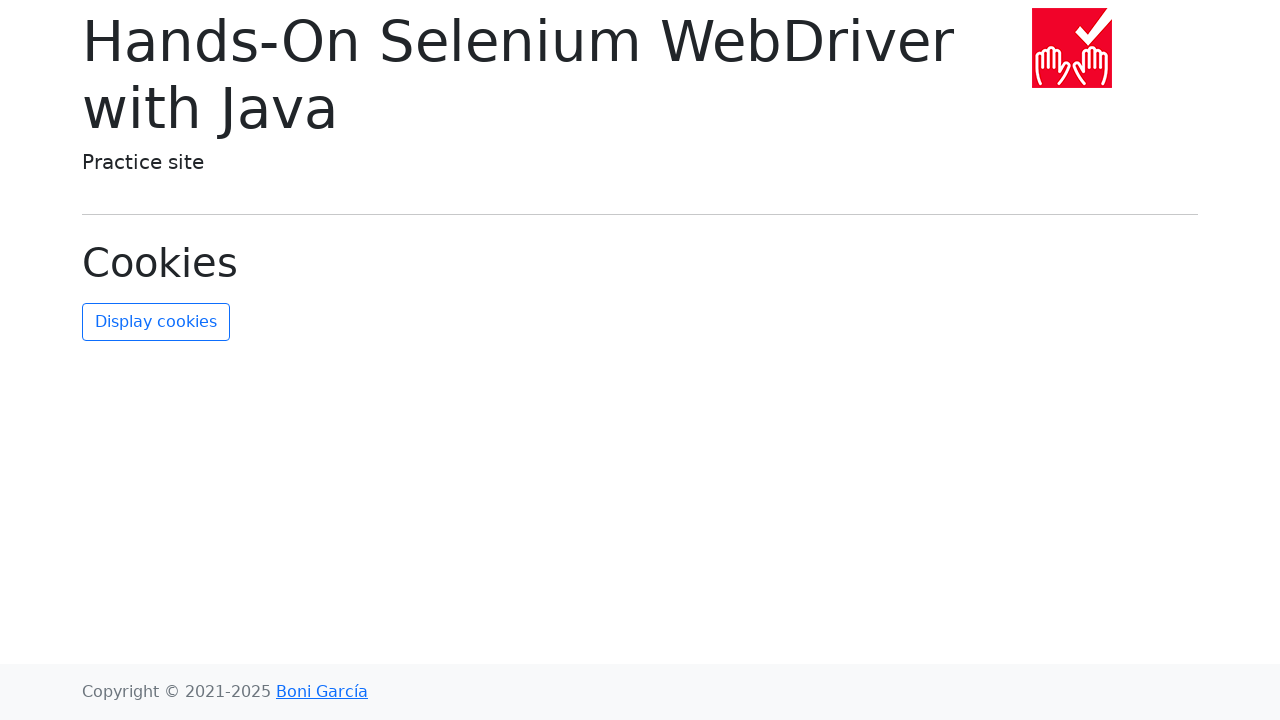

Clicked the refresh cookies button at (156, 322) on #refresh-cookies
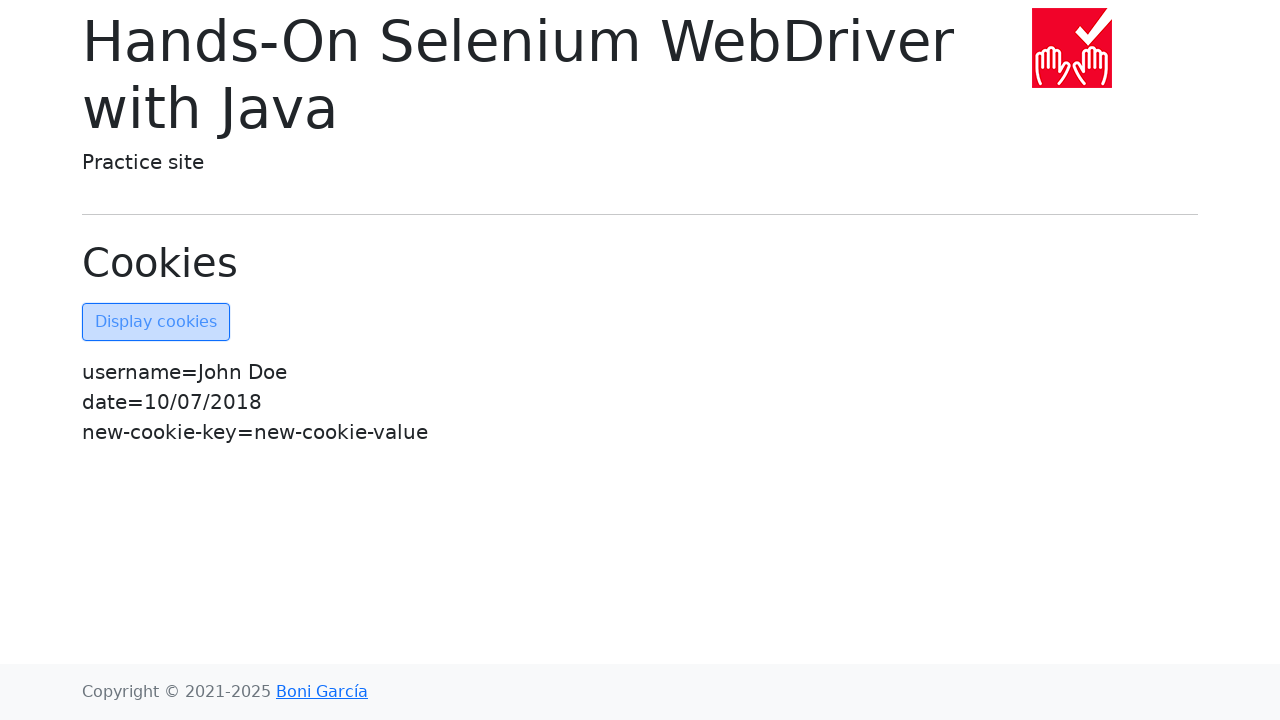

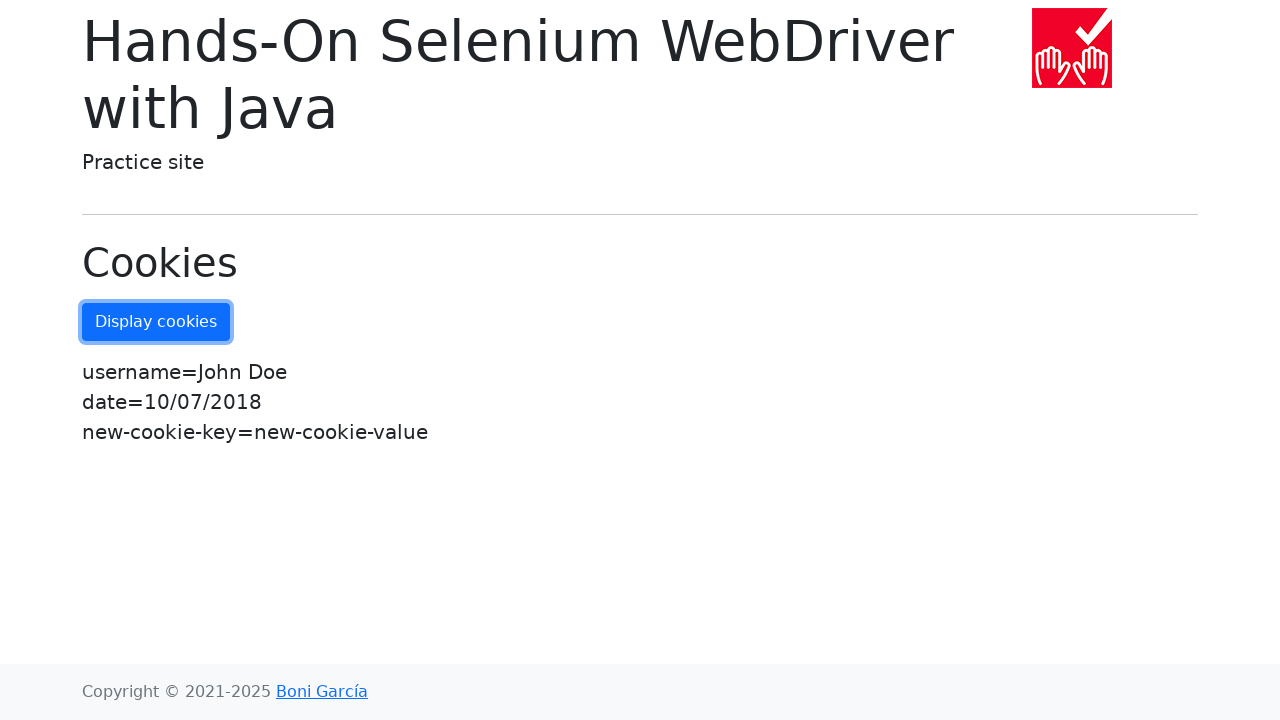